Tests JavaScript alert handling by clicking a button that triggers an alert and then accepting/dismissing the alert dialog.

Starting URL: https://formy-project.herokuapp.com/switch-window

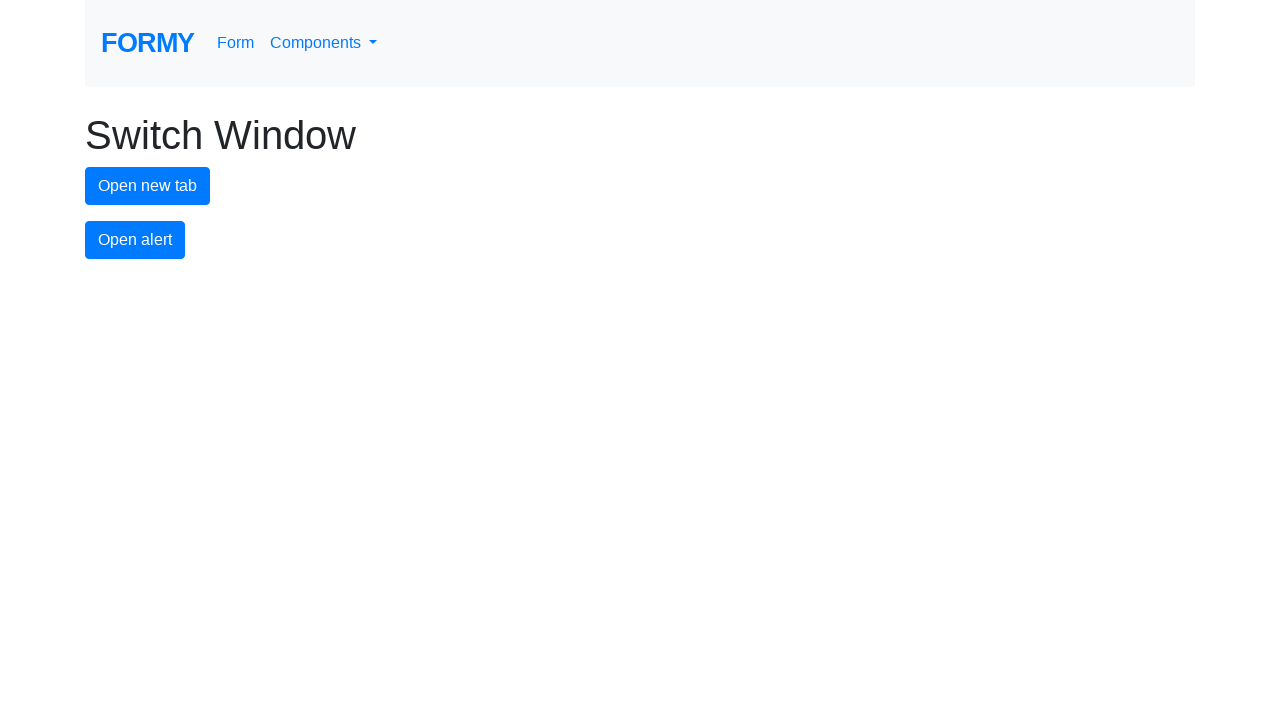

Clicked alert button to trigger JavaScript alert at (135, 240) on #alert-button
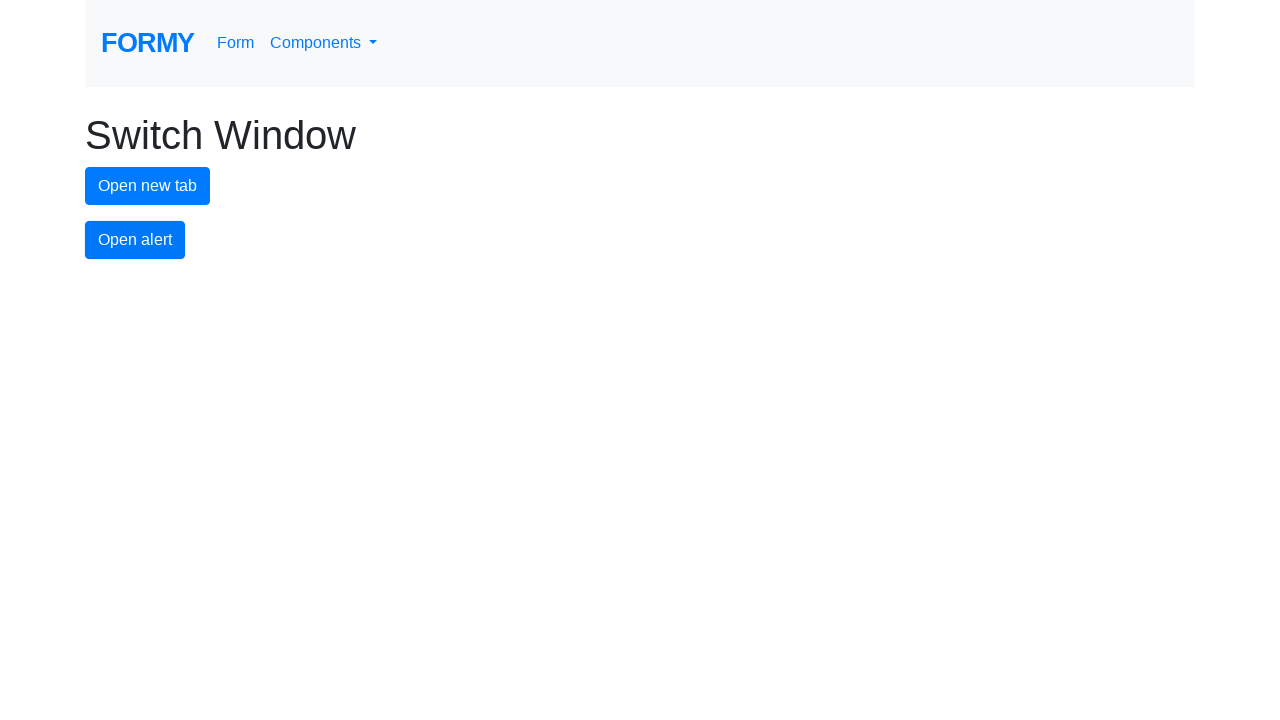

Set up dialog handler to accept alerts
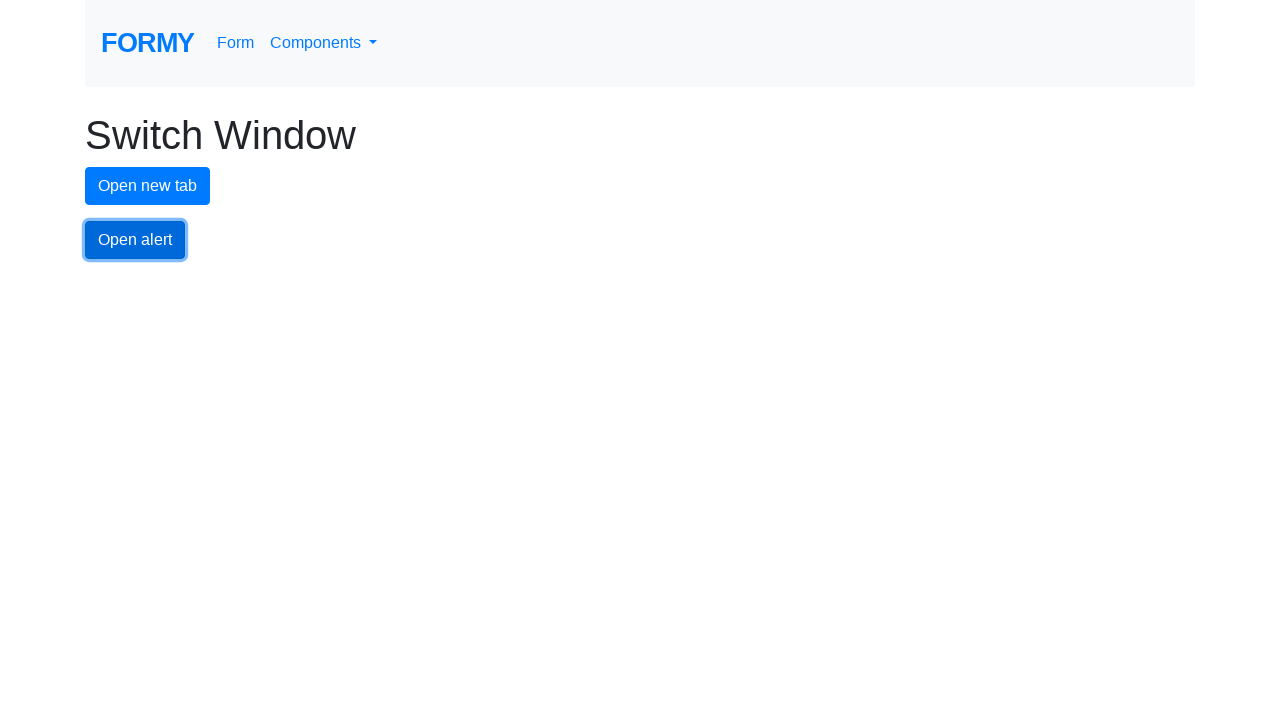

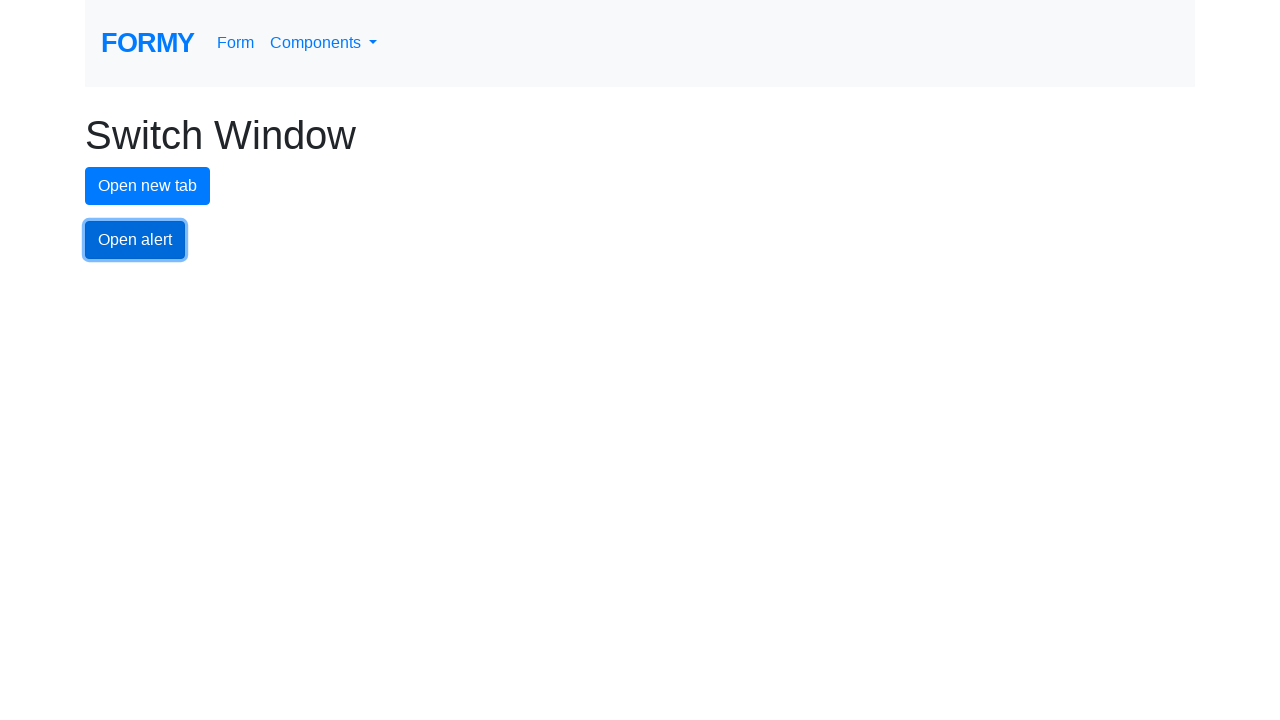